Opens a test page containing textbox elements and verifies the page loads successfully

Starting URL: http://only-testing-blog.blogspot.com/2014/01/textbox.html

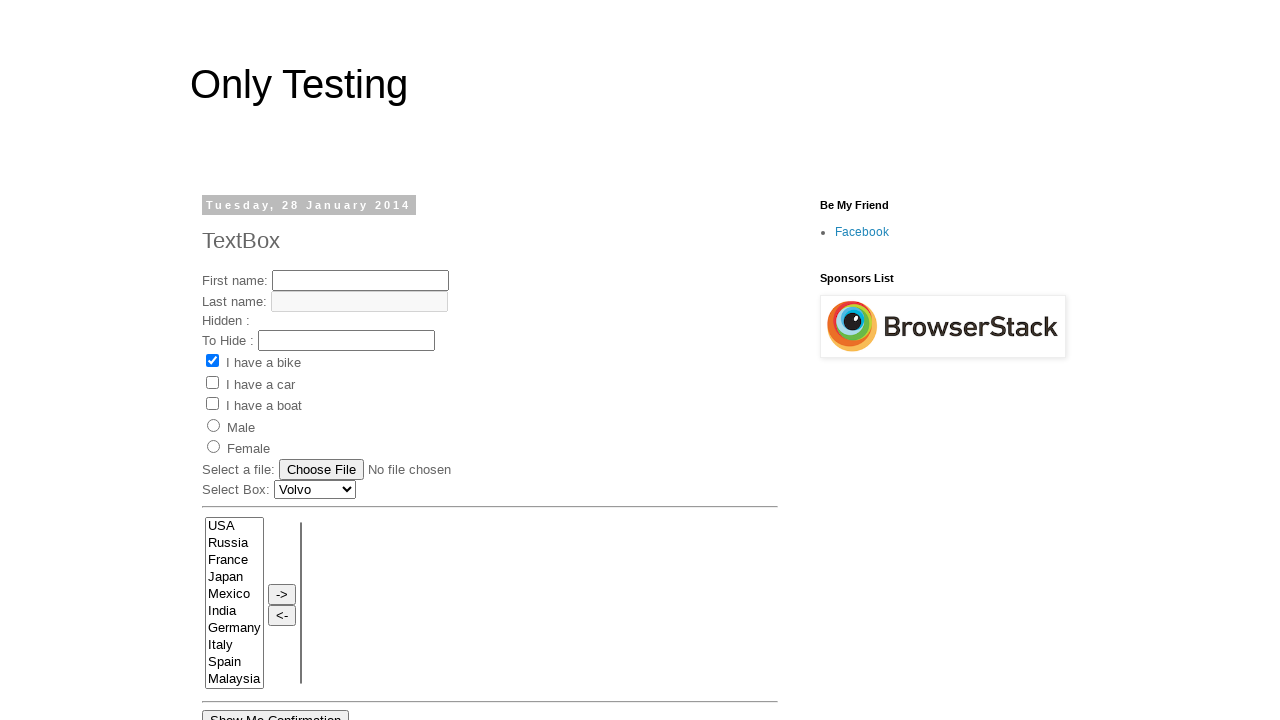

Navigated to textbox test page
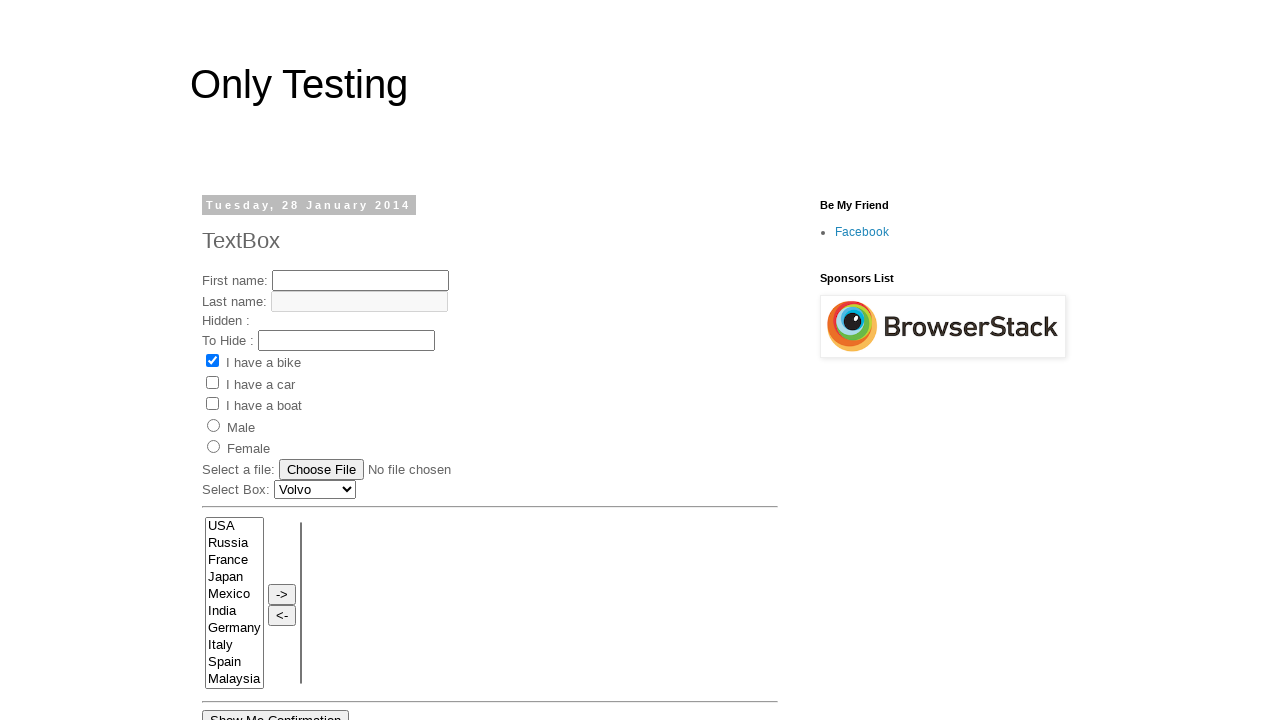

Page DOM content loaded successfully
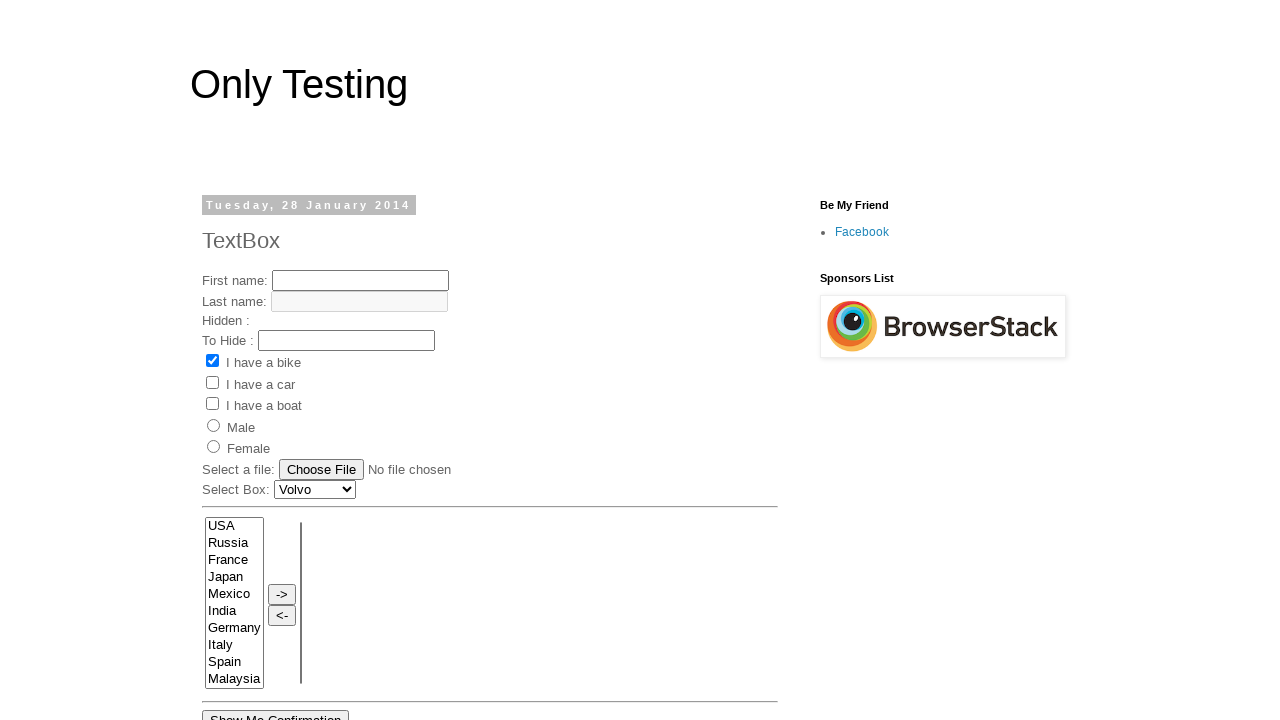

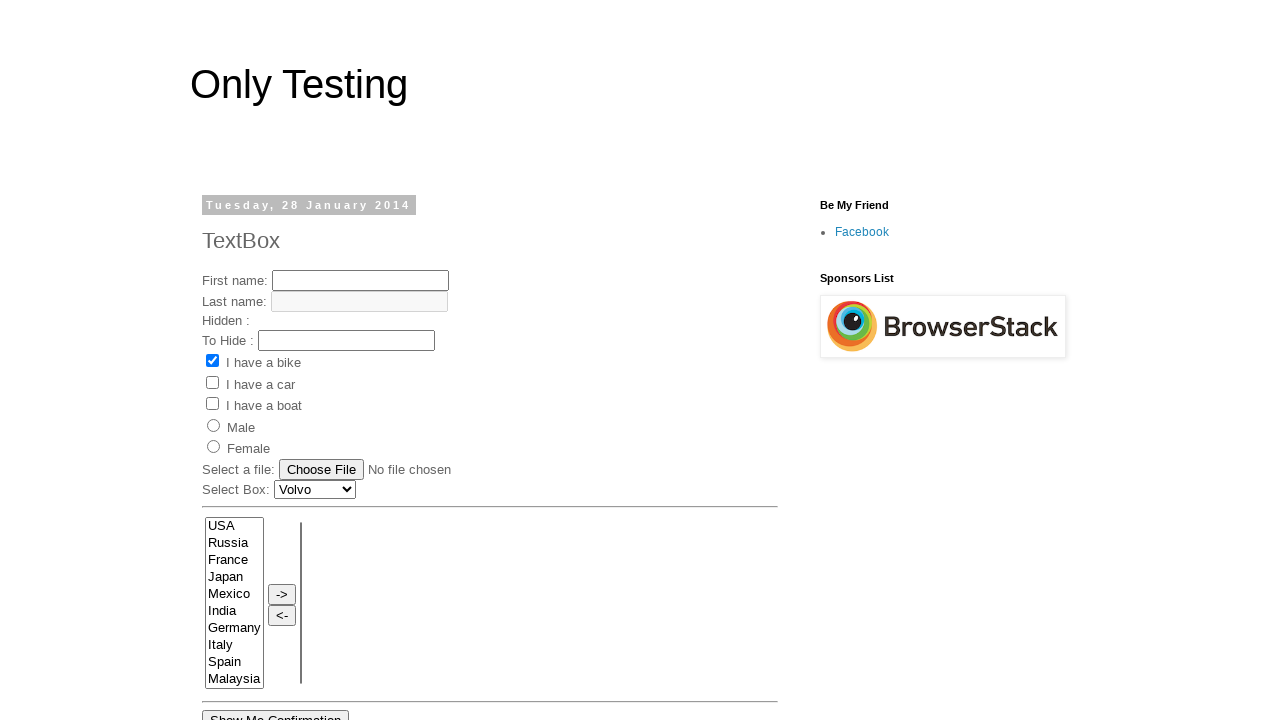